Tests marking individual todo items as complete using their checkboxes

Starting URL: https://demo.playwright.dev/todomvc

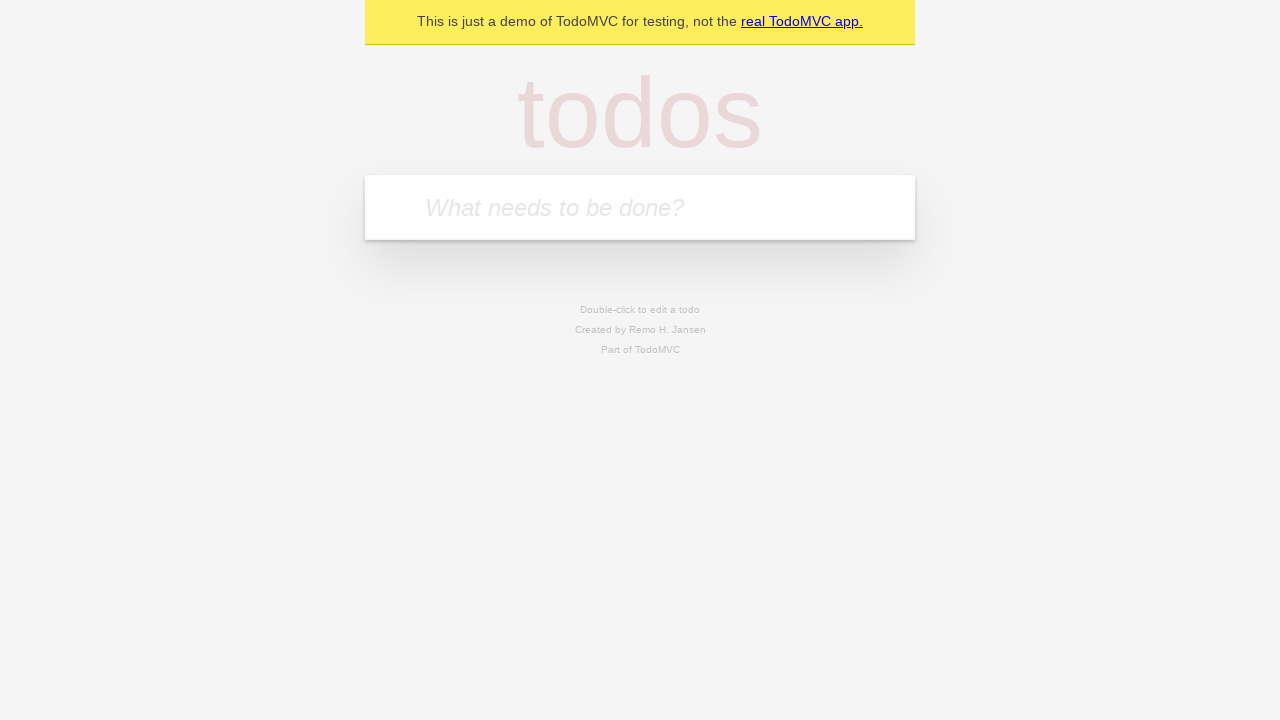

Filled todo input with 'buy some cheese' on internal:attr=[placeholder="What needs to be done?"i]
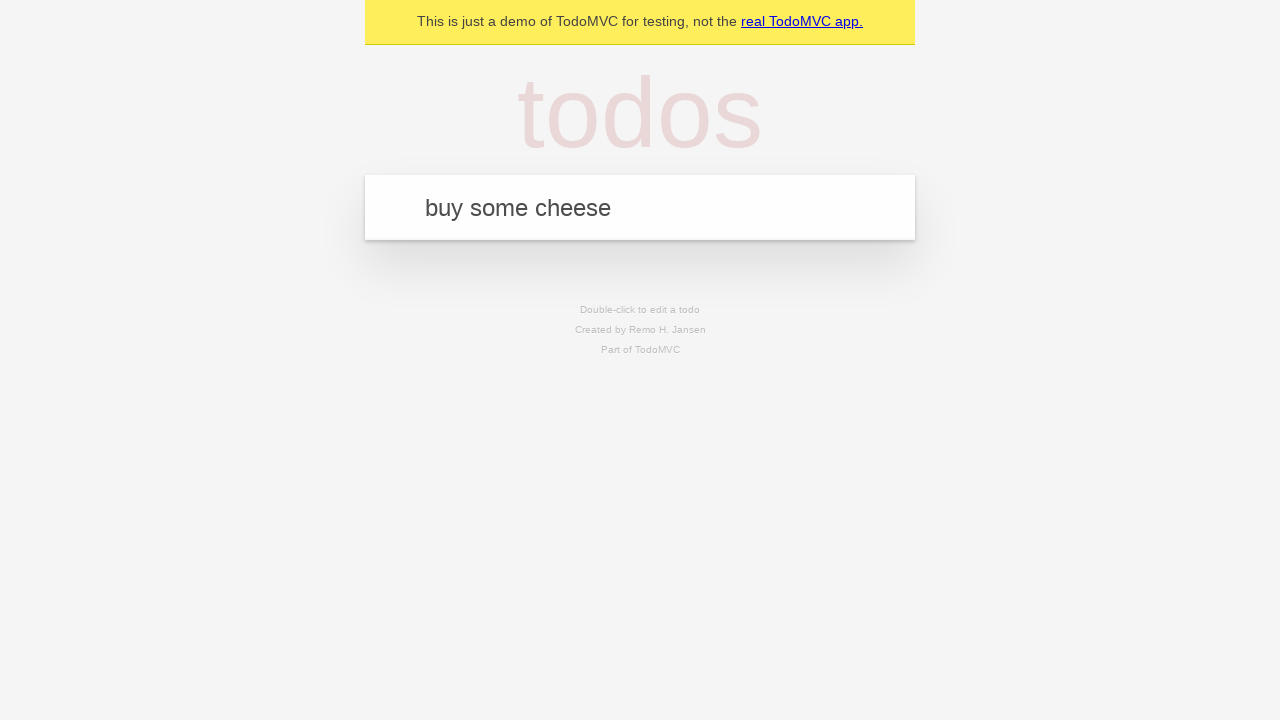

Pressed Enter to add 'buy some cheese' to the todo list on internal:attr=[placeholder="What needs to be done?"i]
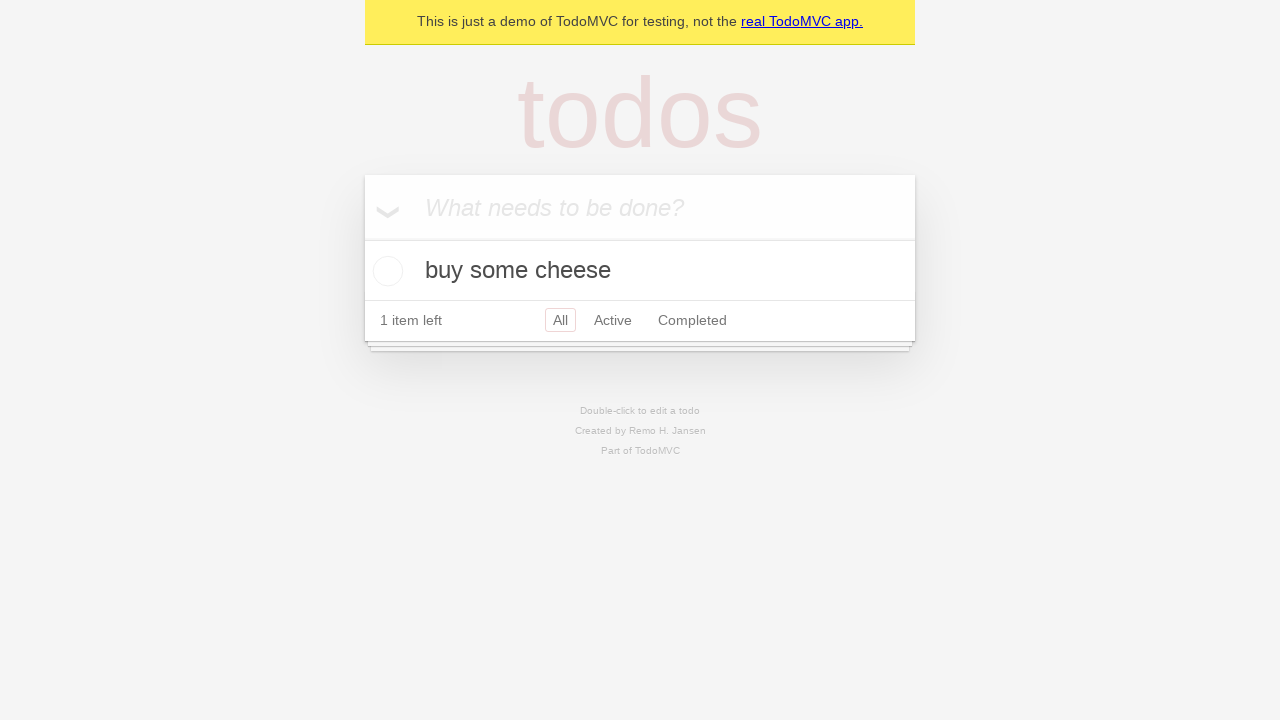

Filled todo input with 'feed the cat' on internal:attr=[placeholder="What needs to be done?"i]
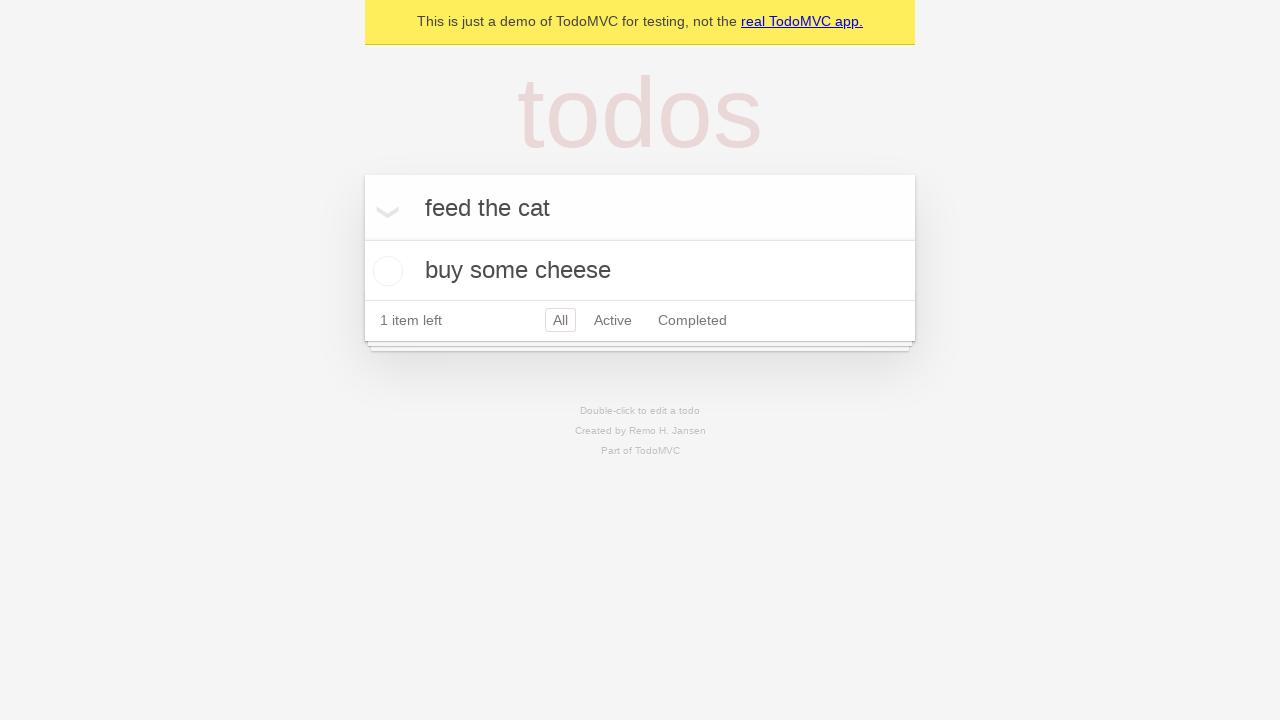

Pressed Enter to add 'feed the cat' to the todo list on internal:attr=[placeholder="What needs to be done?"i]
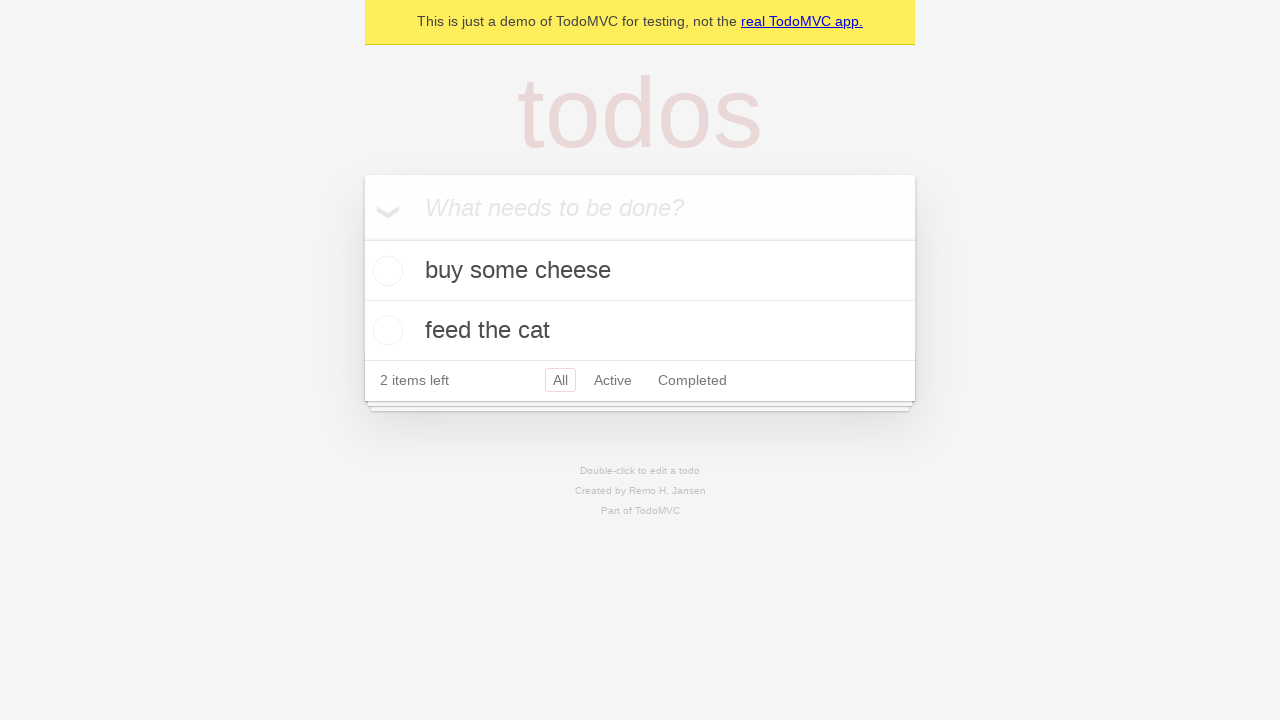

Marked first todo item 'buy some cheese' as complete by checking its checkbox at (385, 271) on internal:testid=[data-testid="todo-item"s] >> nth=0 >> internal:role=checkbox
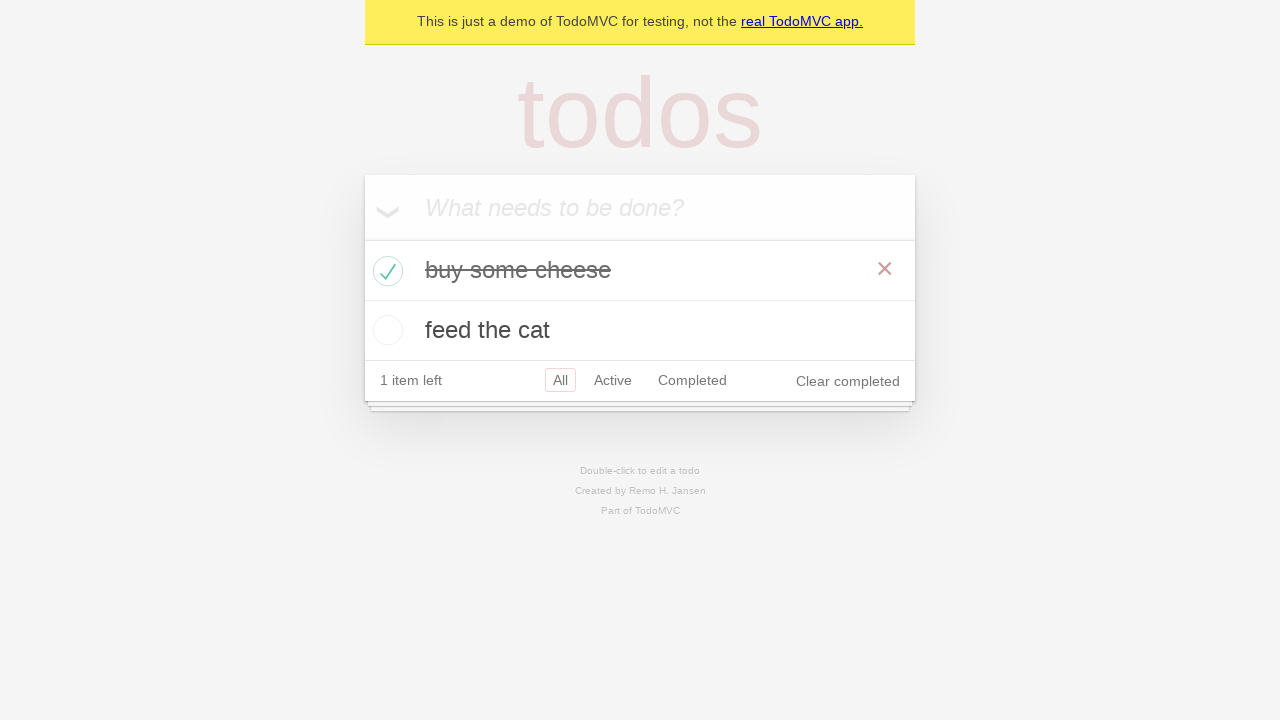

Marked second todo item 'feed the cat' as complete by checking its checkbox at (385, 330) on internal:testid=[data-testid="todo-item"s] >> nth=1 >> internal:role=checkbox
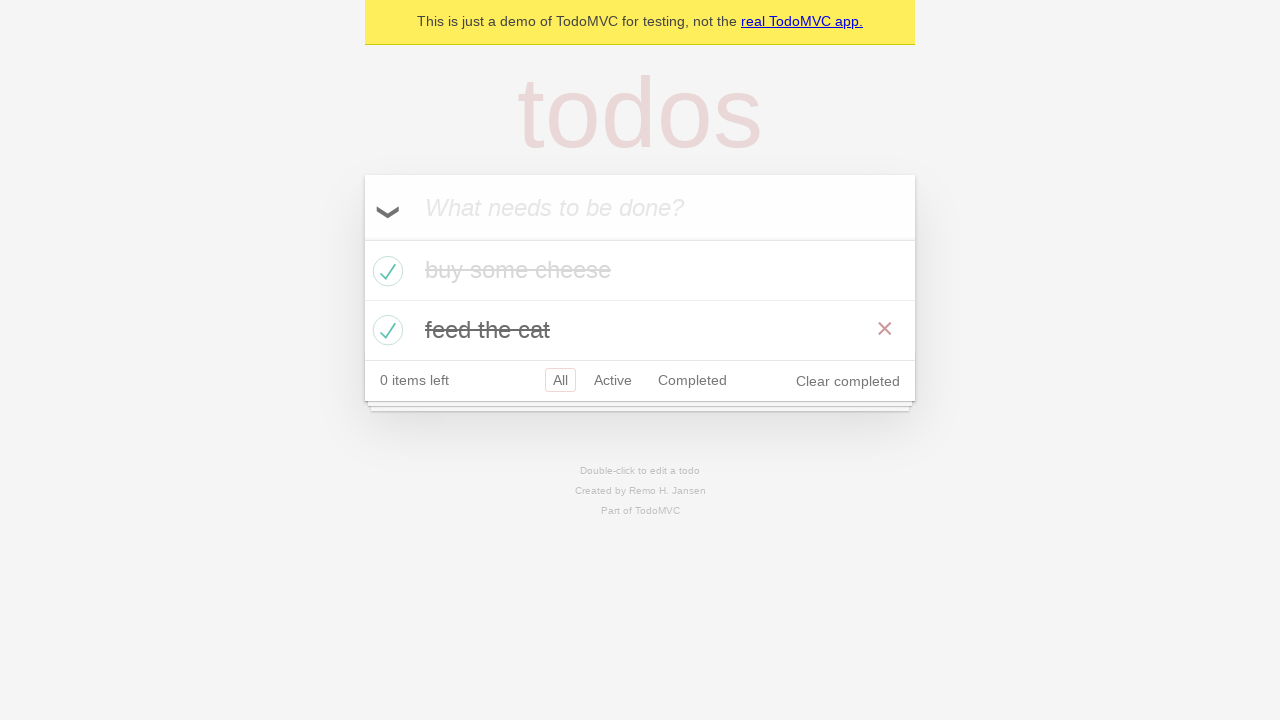

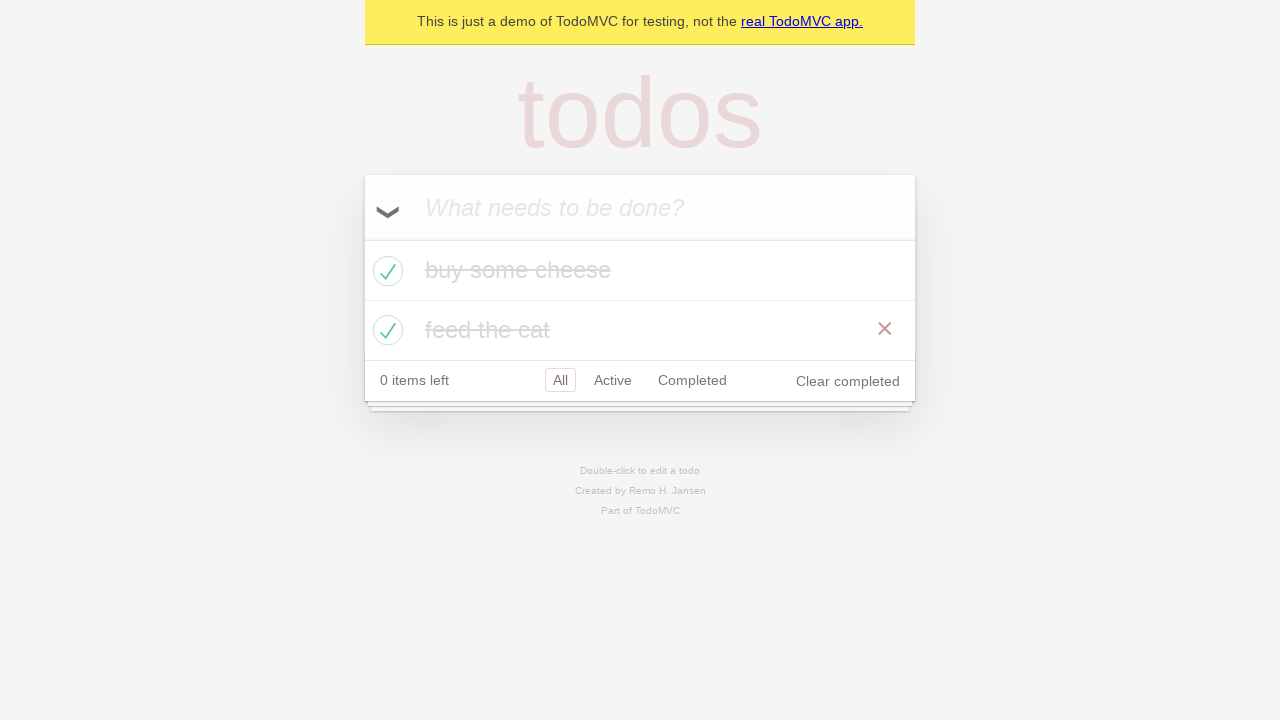